Tests the contact us section by selecting the "Yes" radio button from the T3C member options and verifying the selection

Starting URL: https://cbarnc.github.io/Group3-repo-projects/

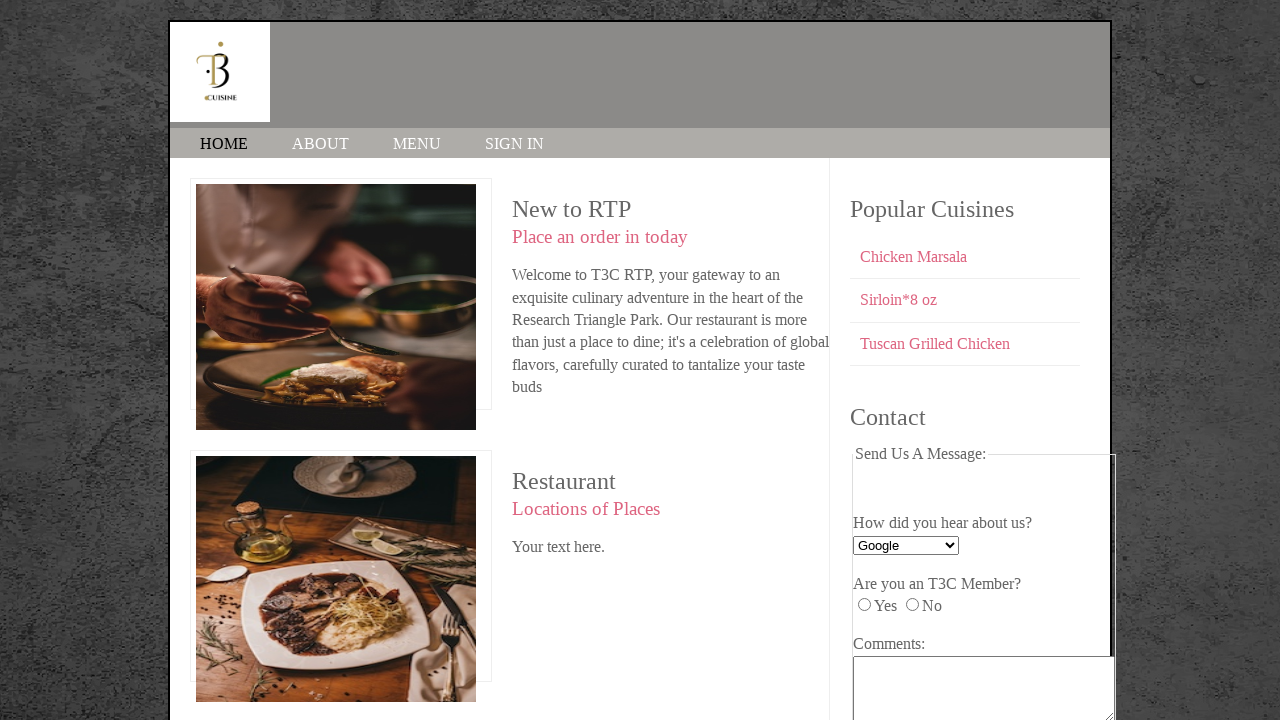

Navigated to contact us page
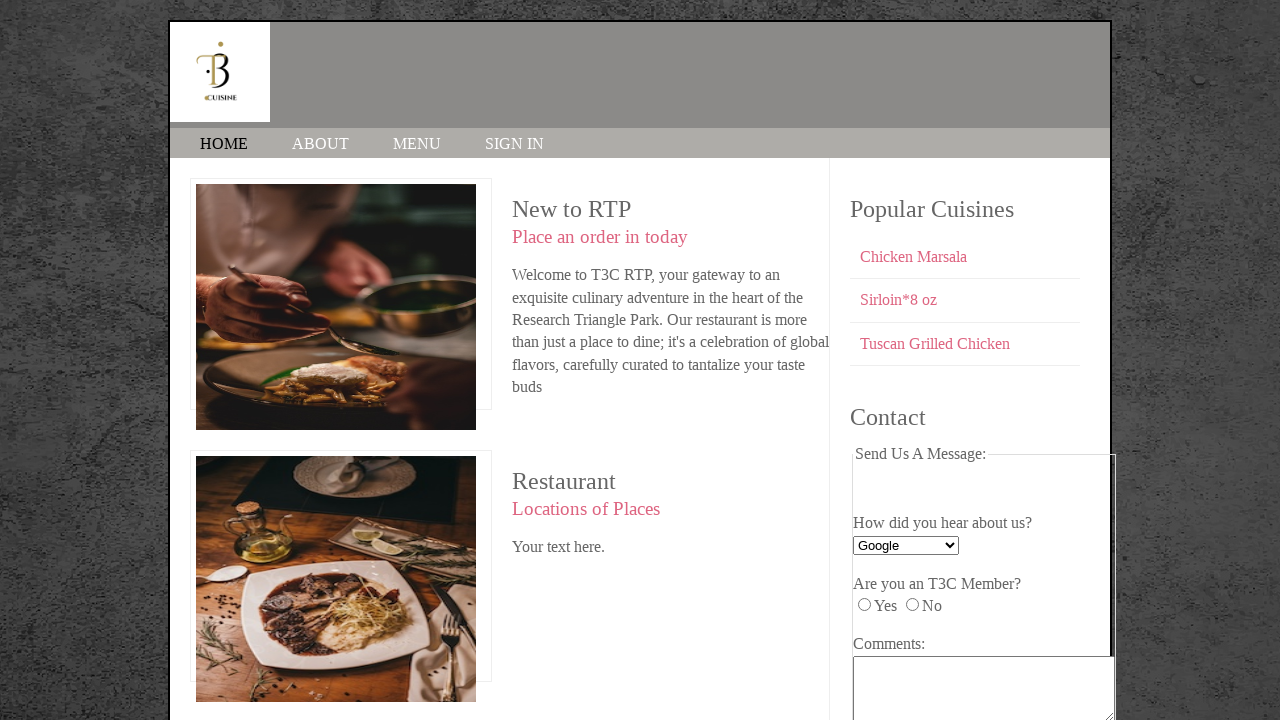

Clicked 'Yes' radio button for T3C member option at (864, 605) on input[name='T3C_member'][value='yes']
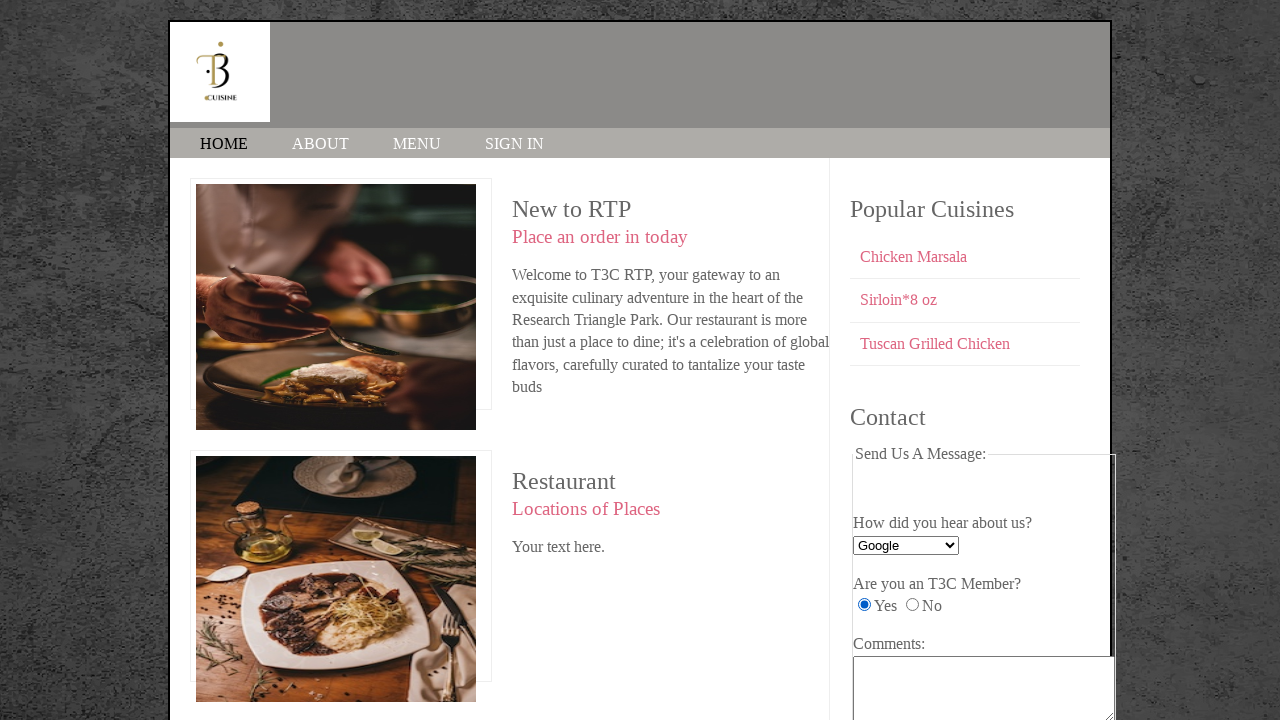

Waited 500ms for radio button selection to register
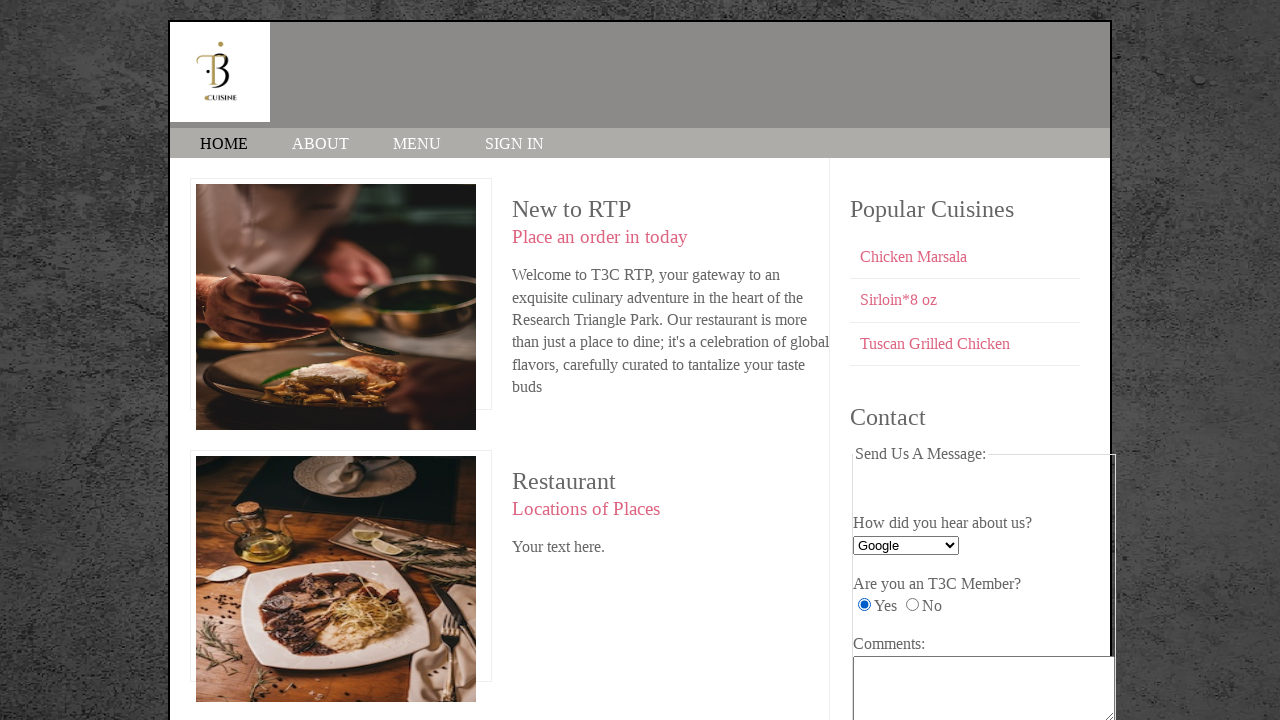

Verified that 'Yes' radio button is checked
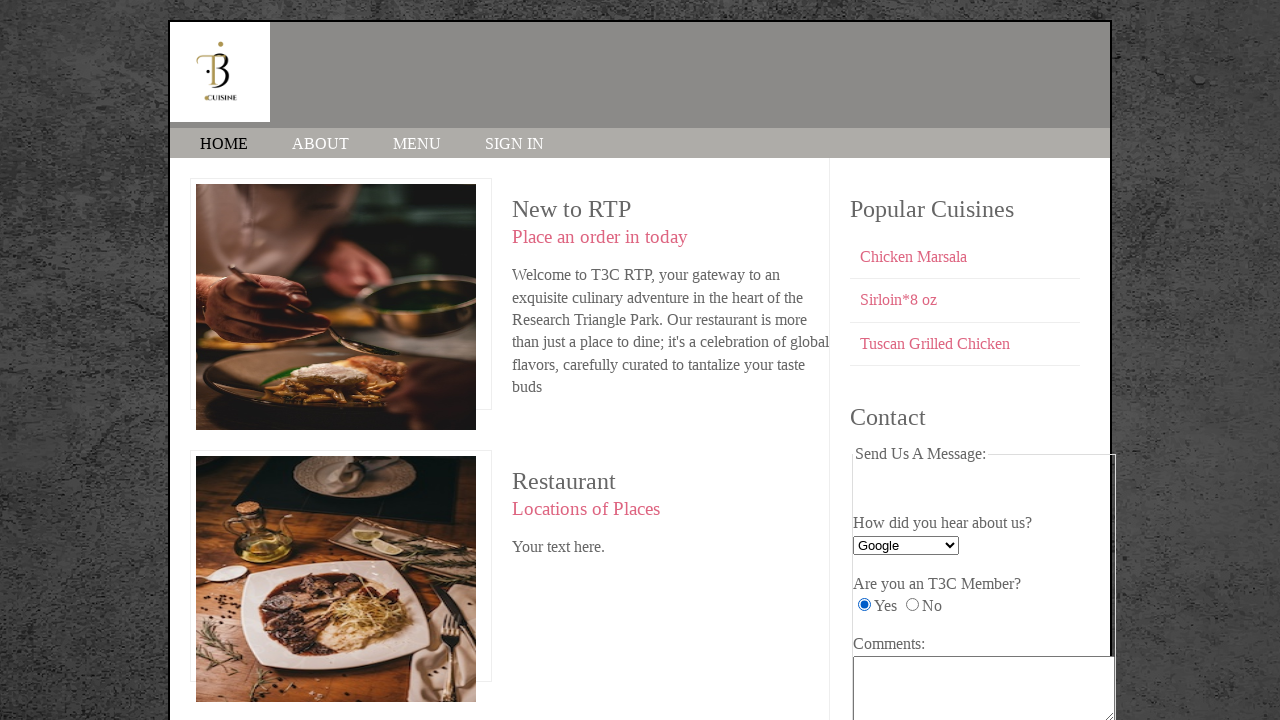

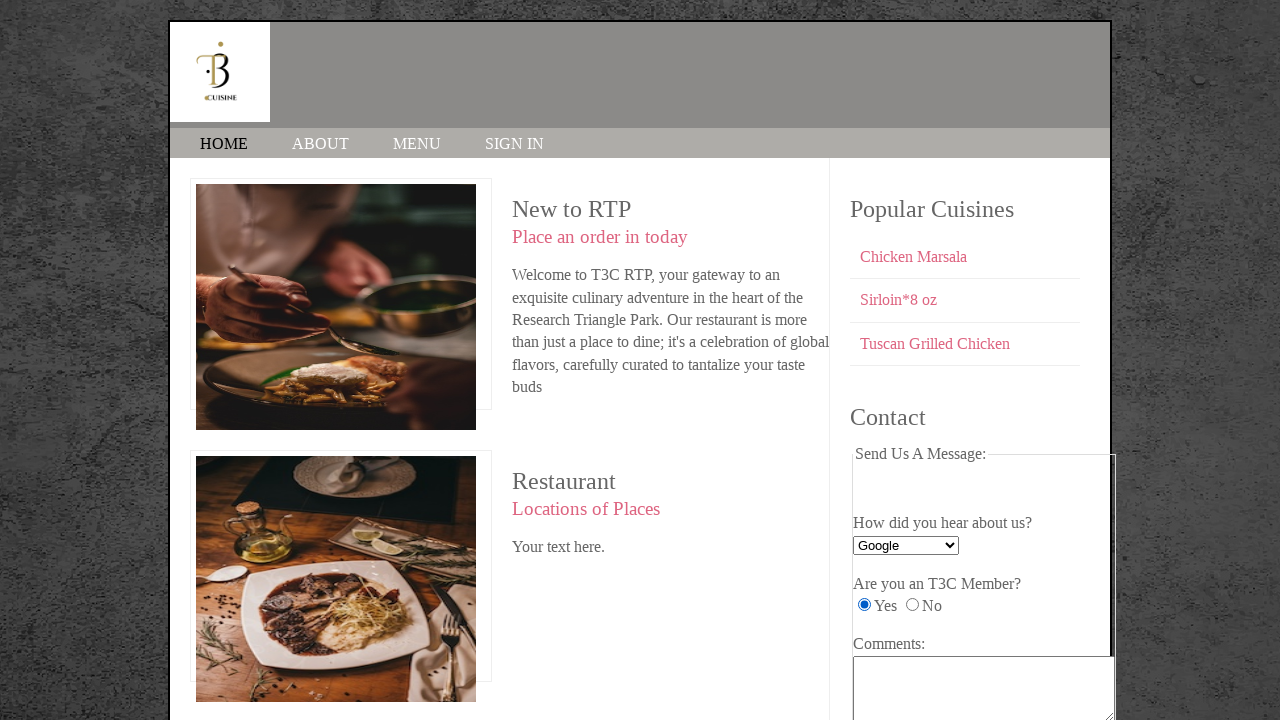